Tests the Python.org search functionality by entering "pycon" as a search query and verifying that results are found

Starting URL: http://www.python.org

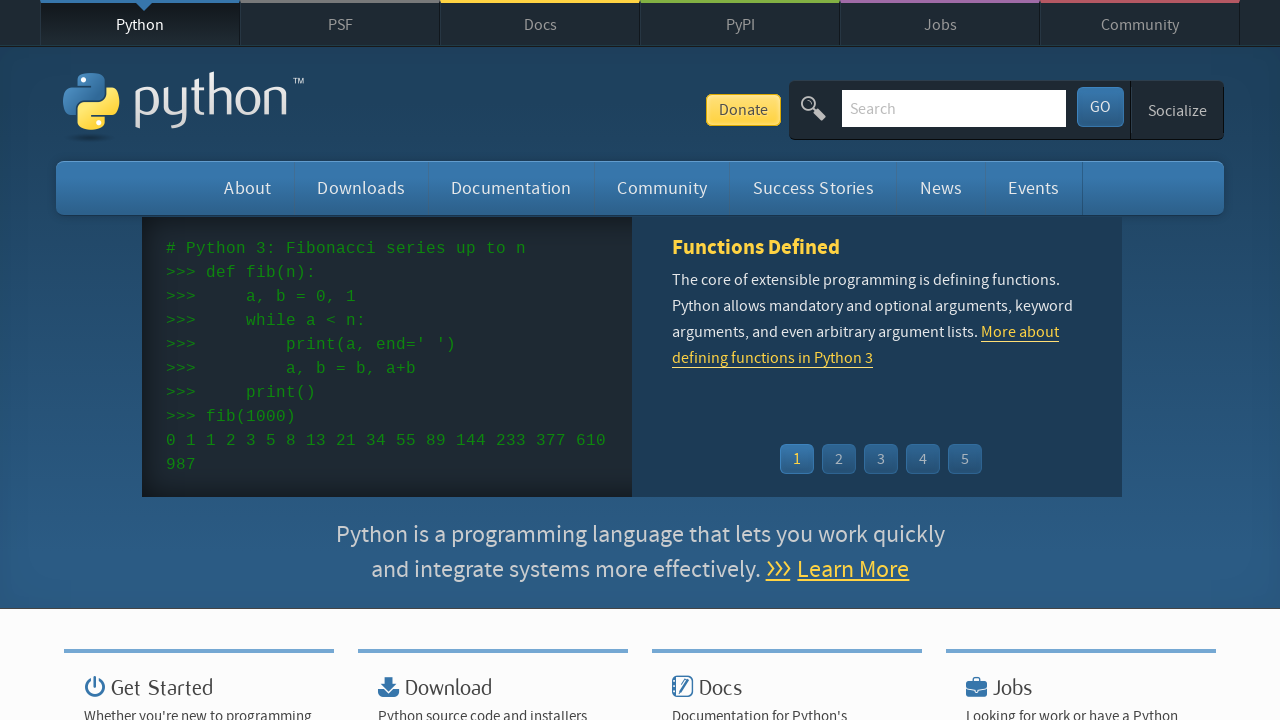

Filled search box with 'pycon' query on input[name='q']
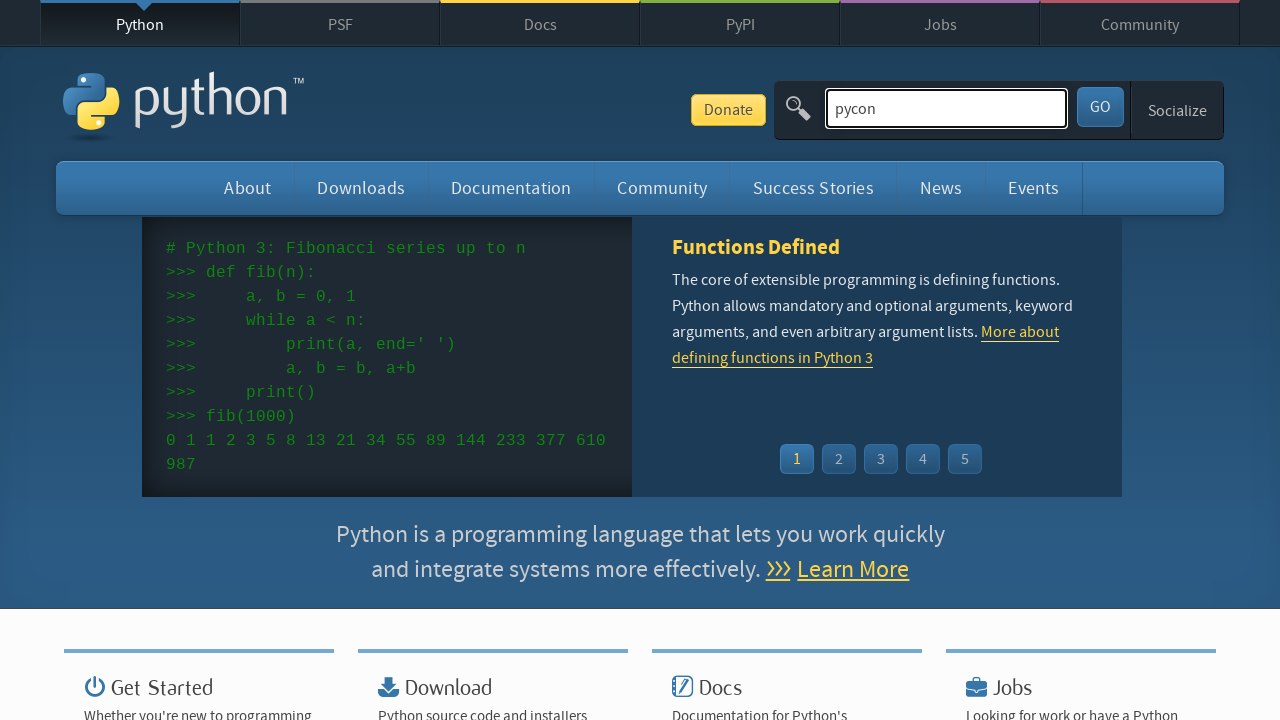

Pressed Enter to submit search query on input[name='q']
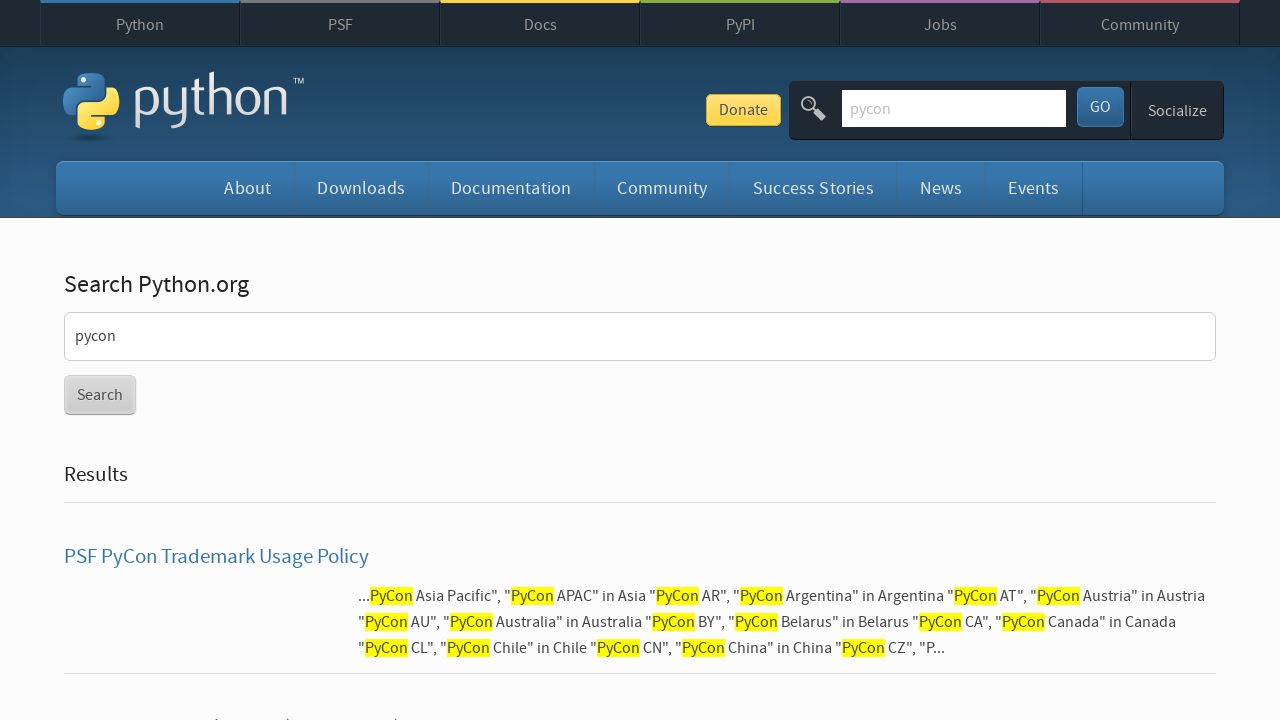

Search results page loaded successfully
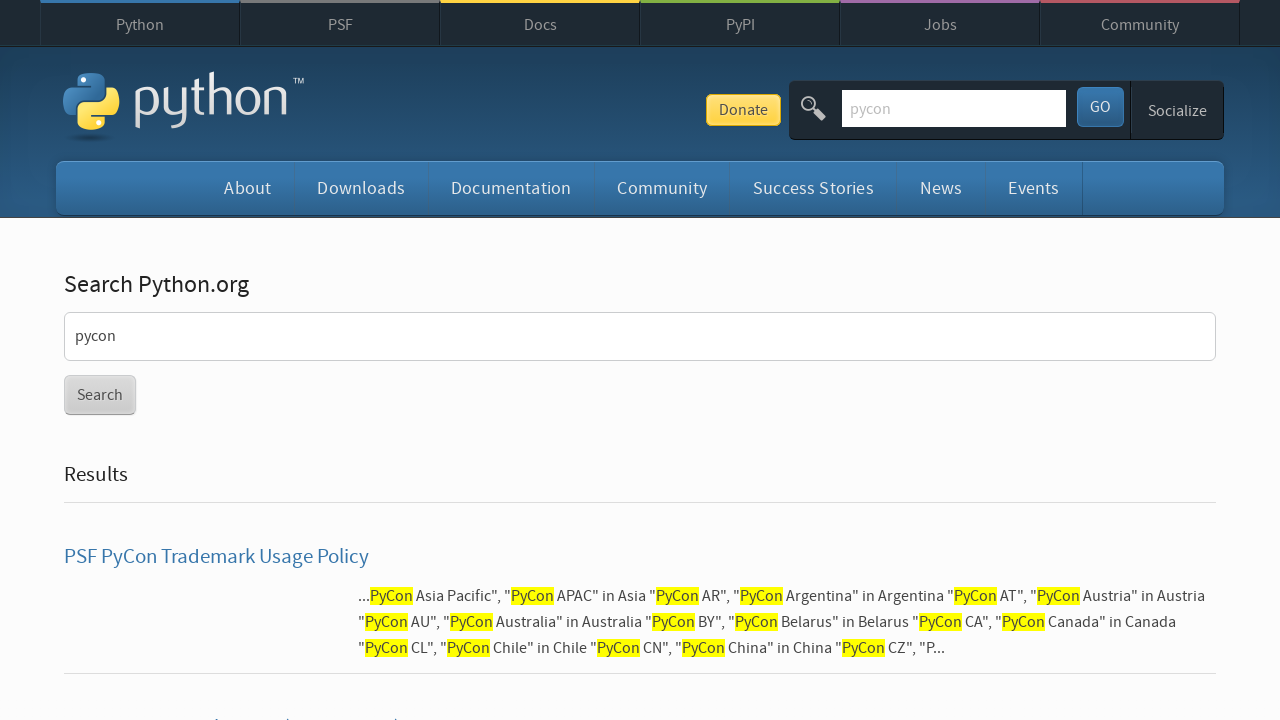

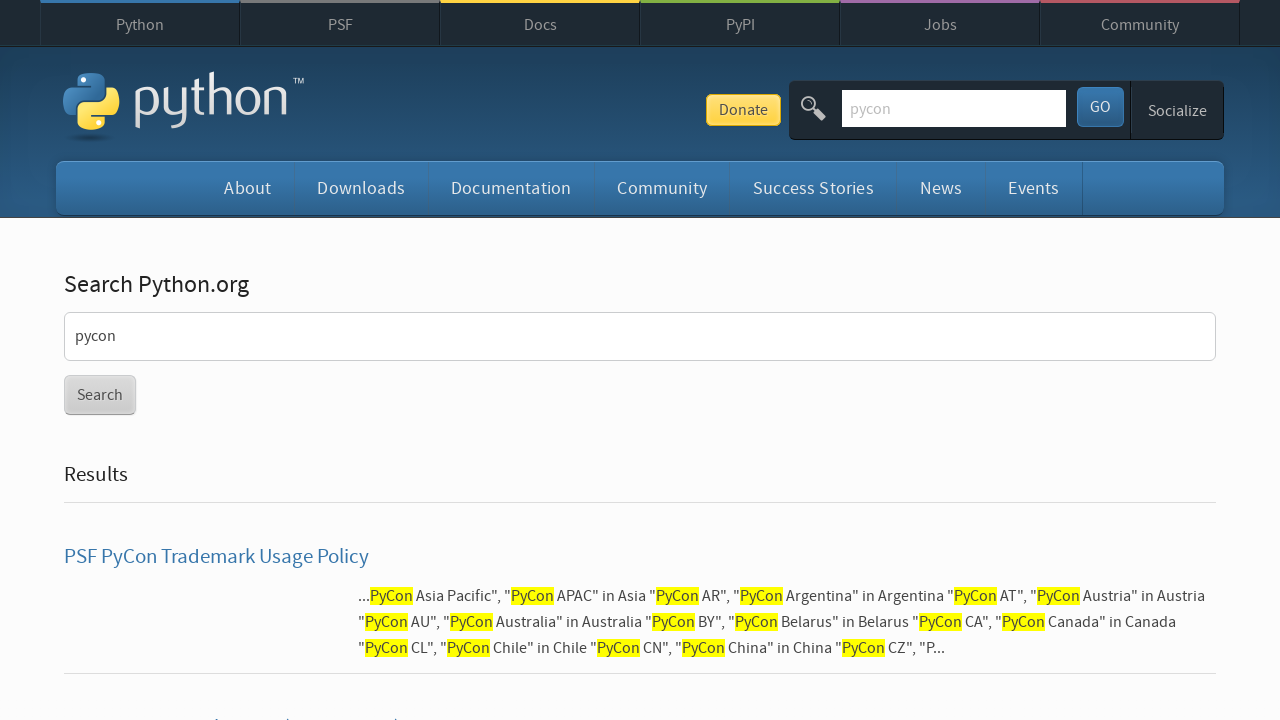